Tests opening a new tab by clicking a link and verifying the content on the new page

Starting URL: https://www.qa-practice.com/elements/new_tab/link

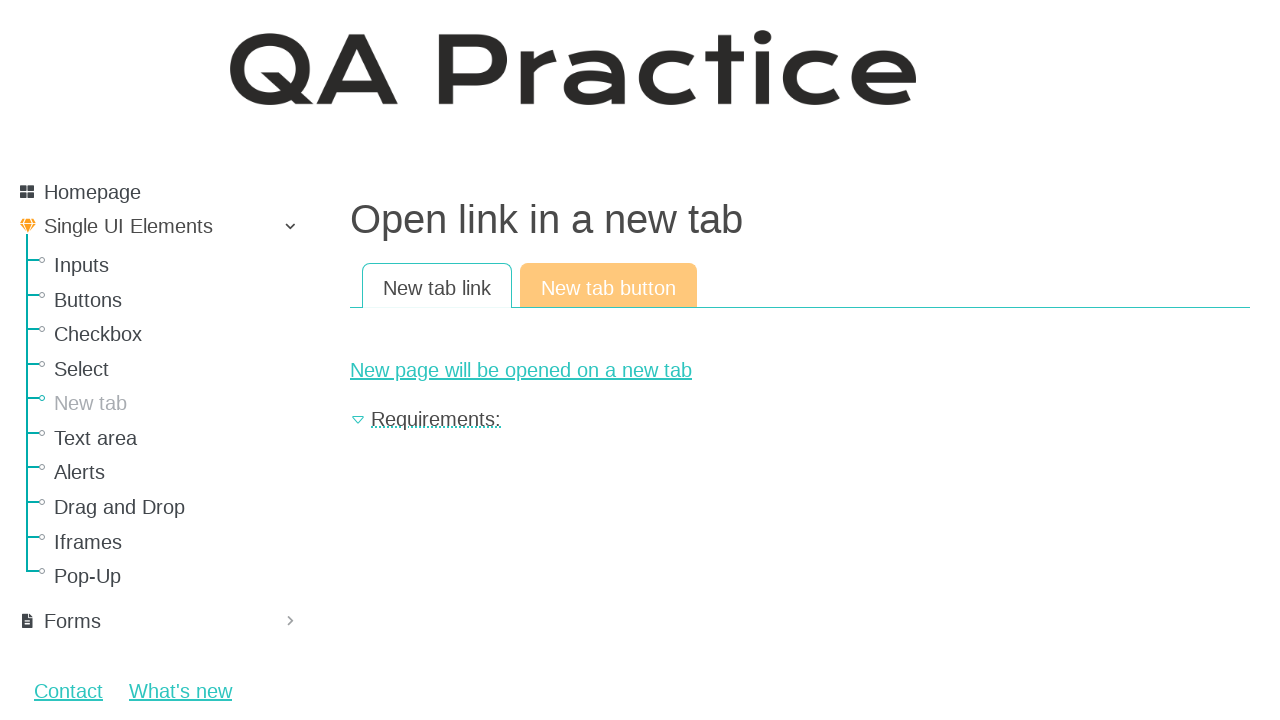

Clicked link to open new tab at (800, 370) on #new-page-link
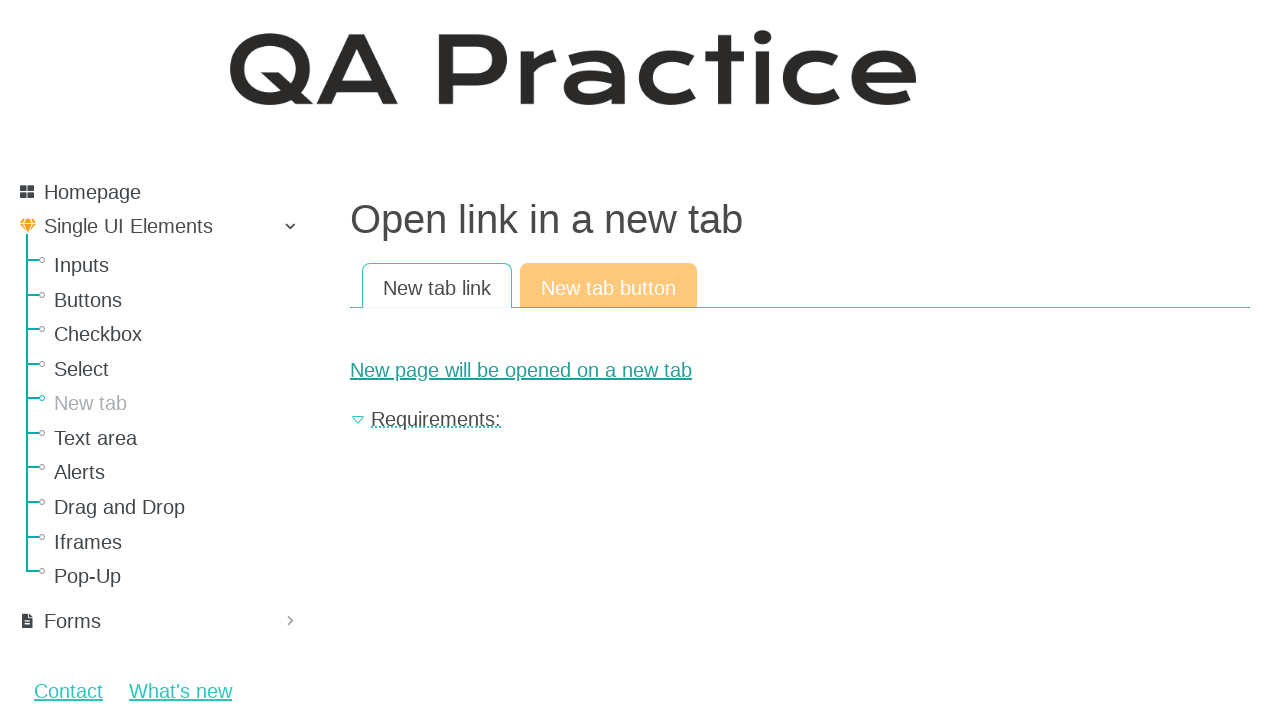

New page opened in new tab
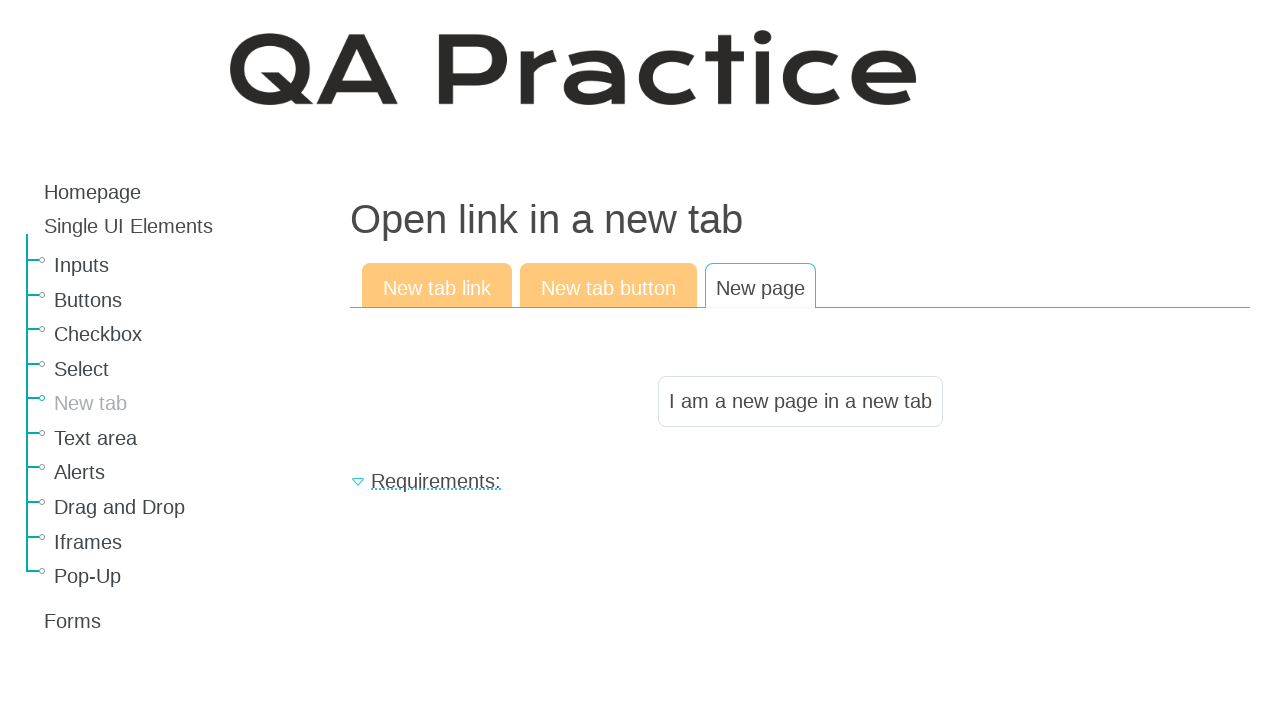

Located result text element on new page
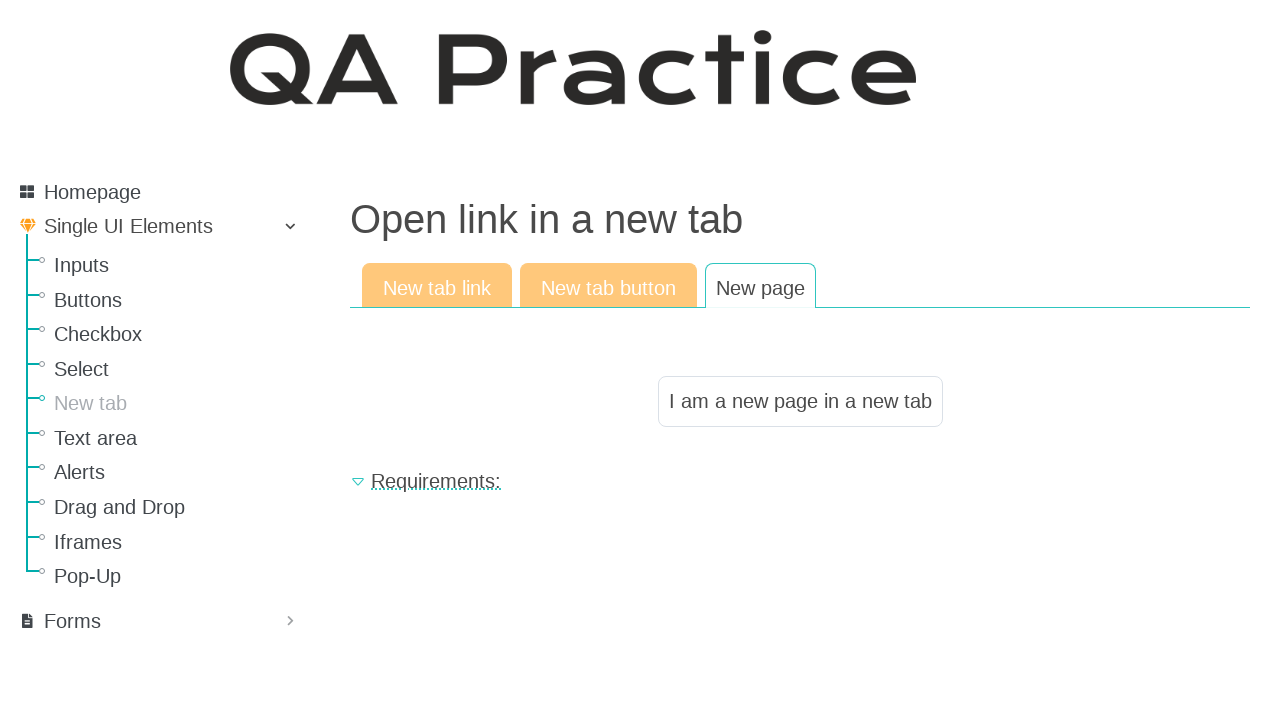

Verified result text contains 'I am a new page in a new tab'
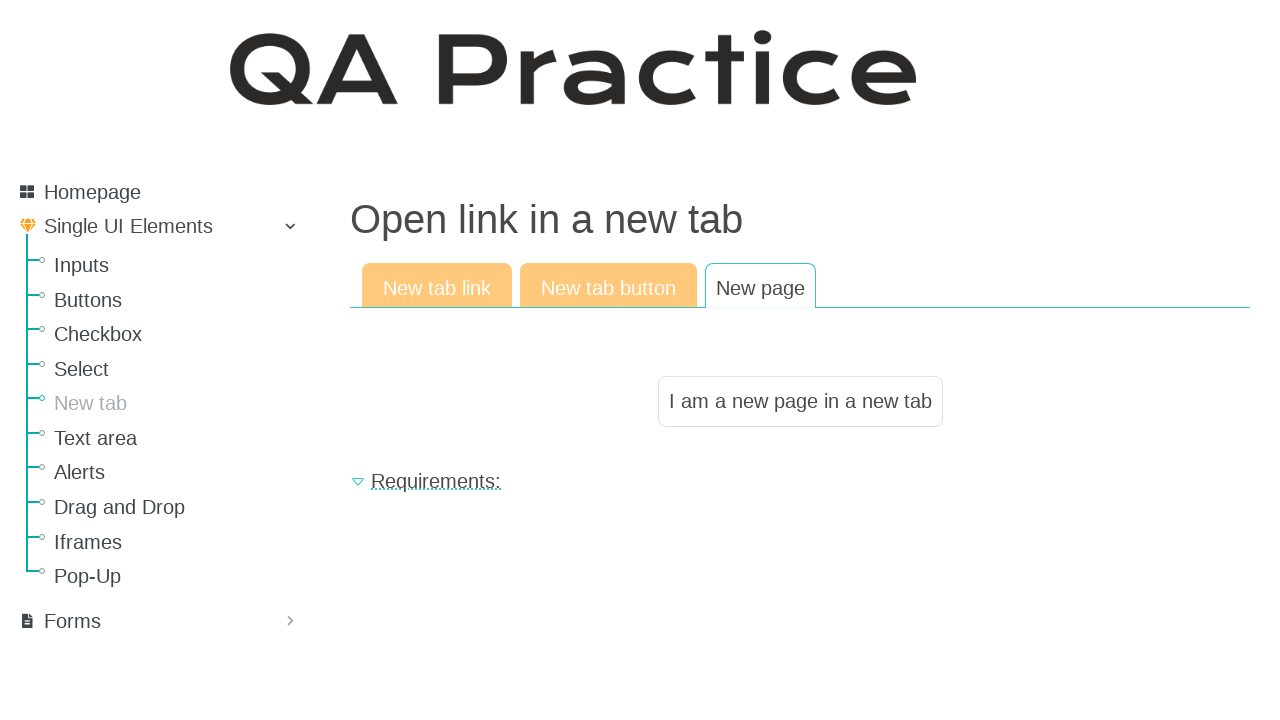

Clicked 'New tab button' link at (608, 286) on internal:role=link[name="New tab button"i]
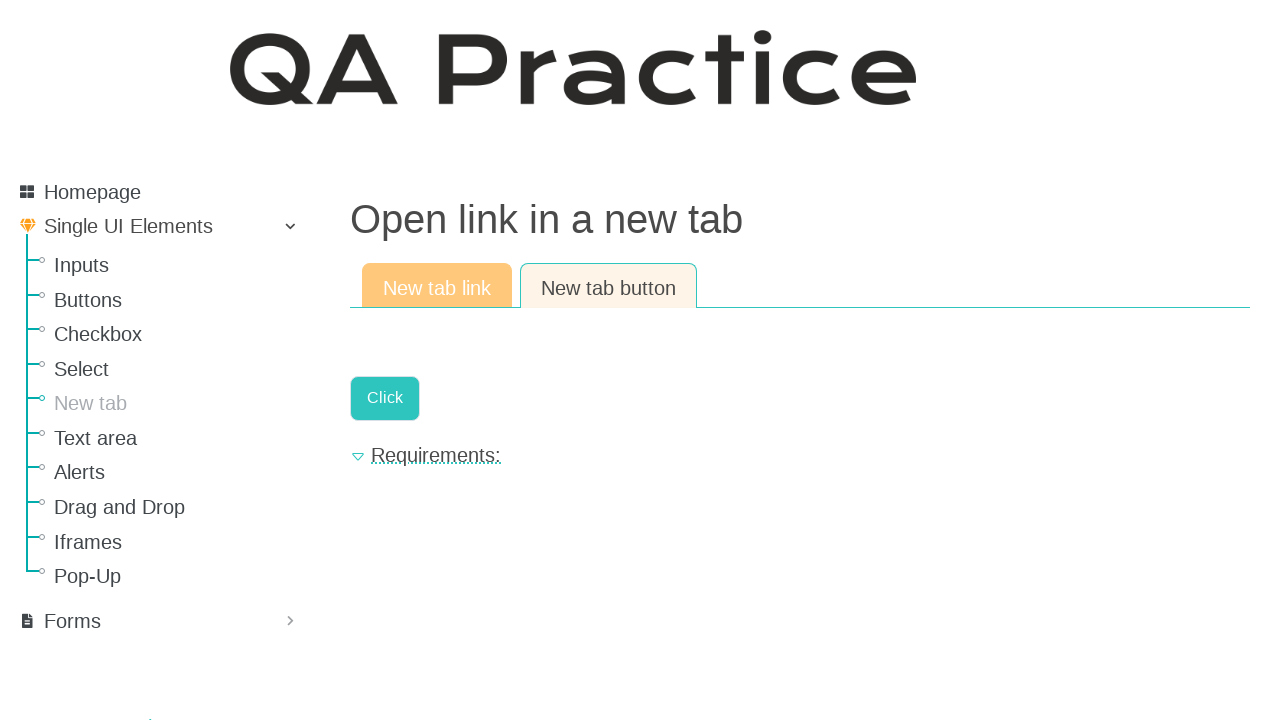

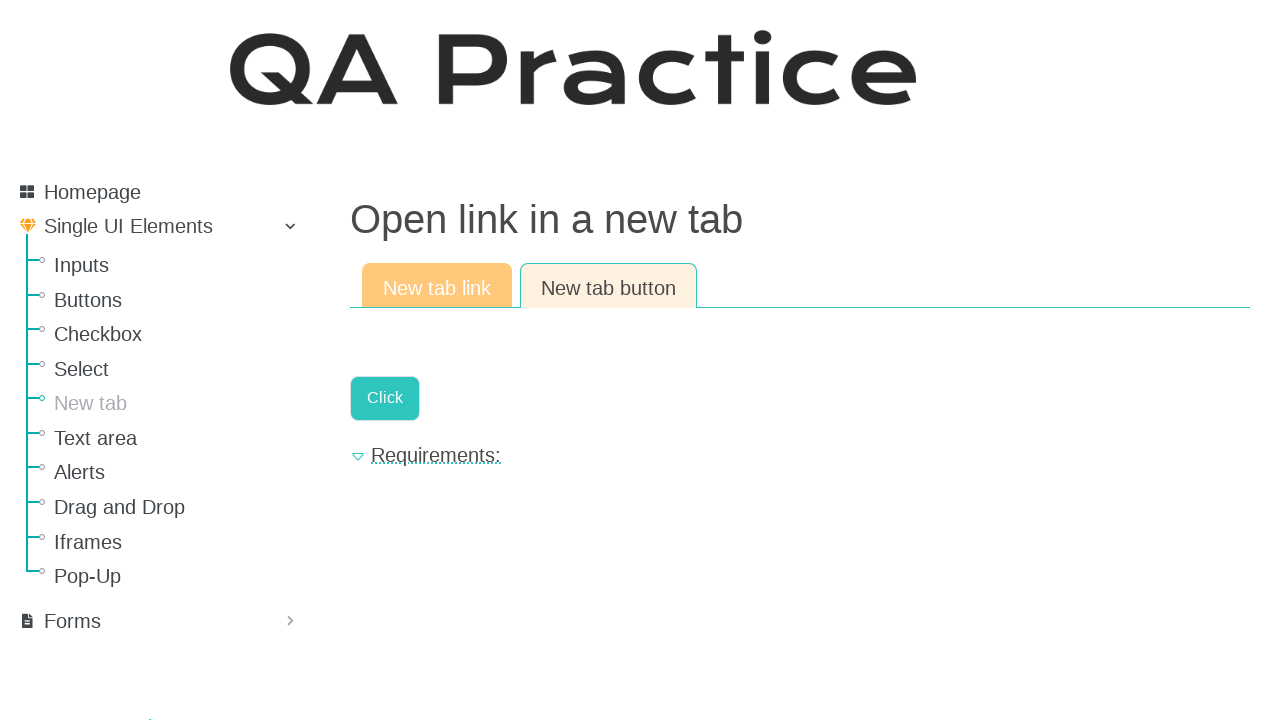